Tests failed registration when only username is provided, expecting validation alert

Starting URL: https://www.demoblaze.com/index.html

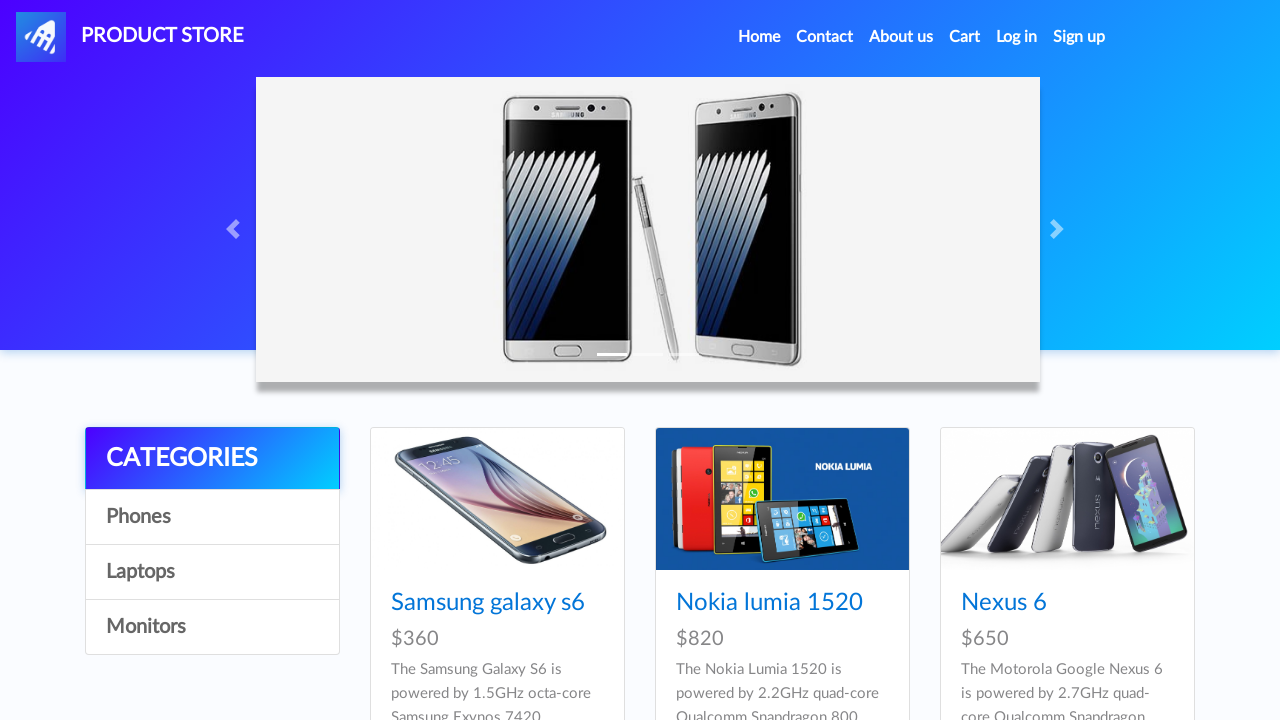

Clicked Sign Up button at (1079, 37) on #signin2
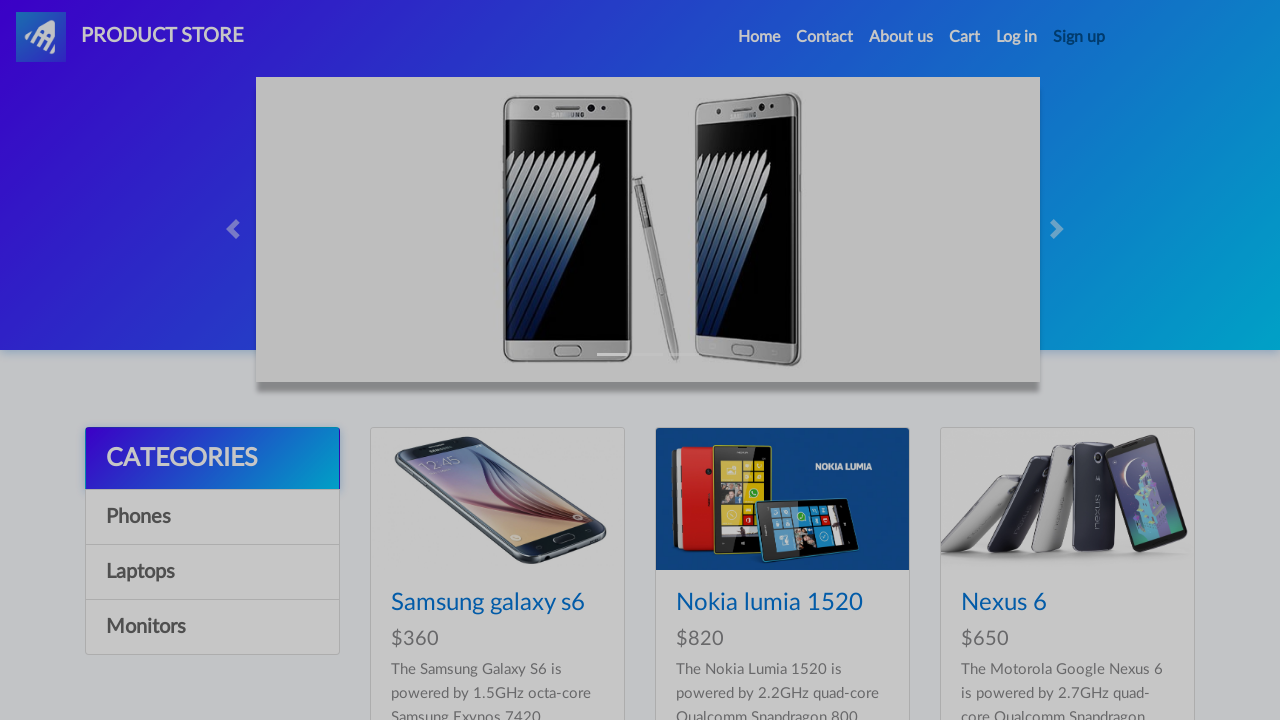

Sign Up modal appeared
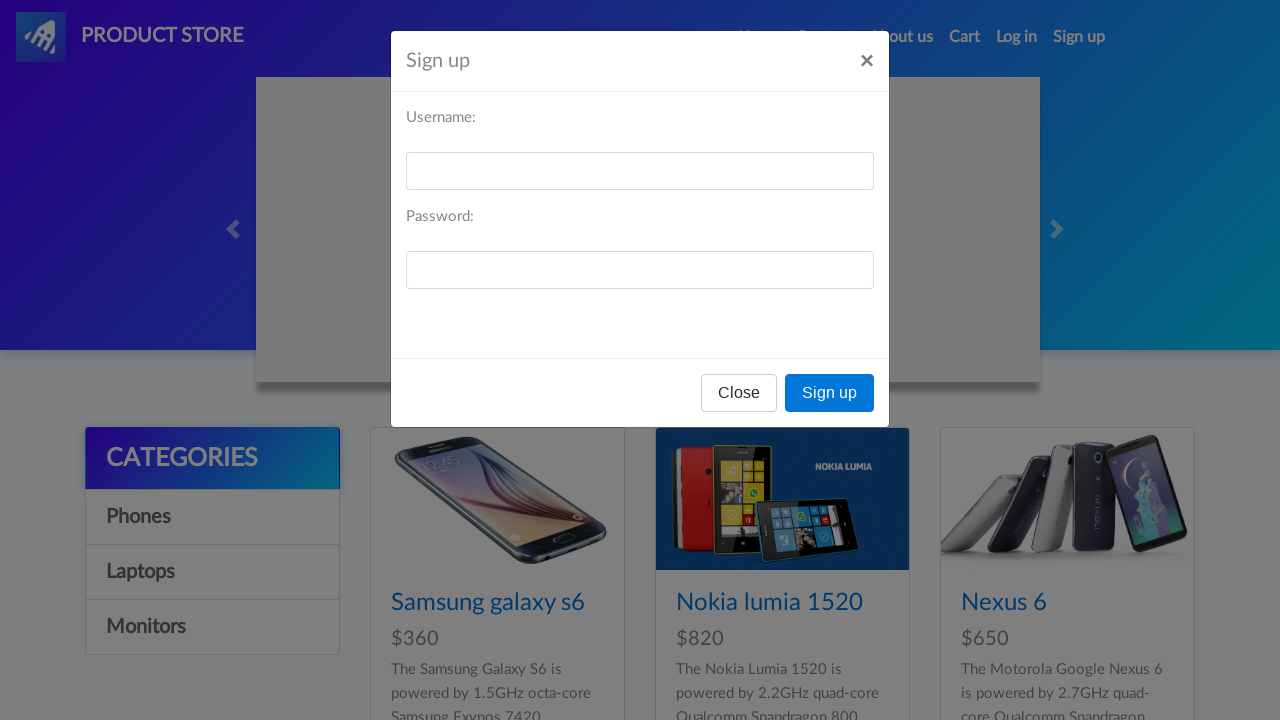

Entered username 'UserTest789' in registration form on #sign-username
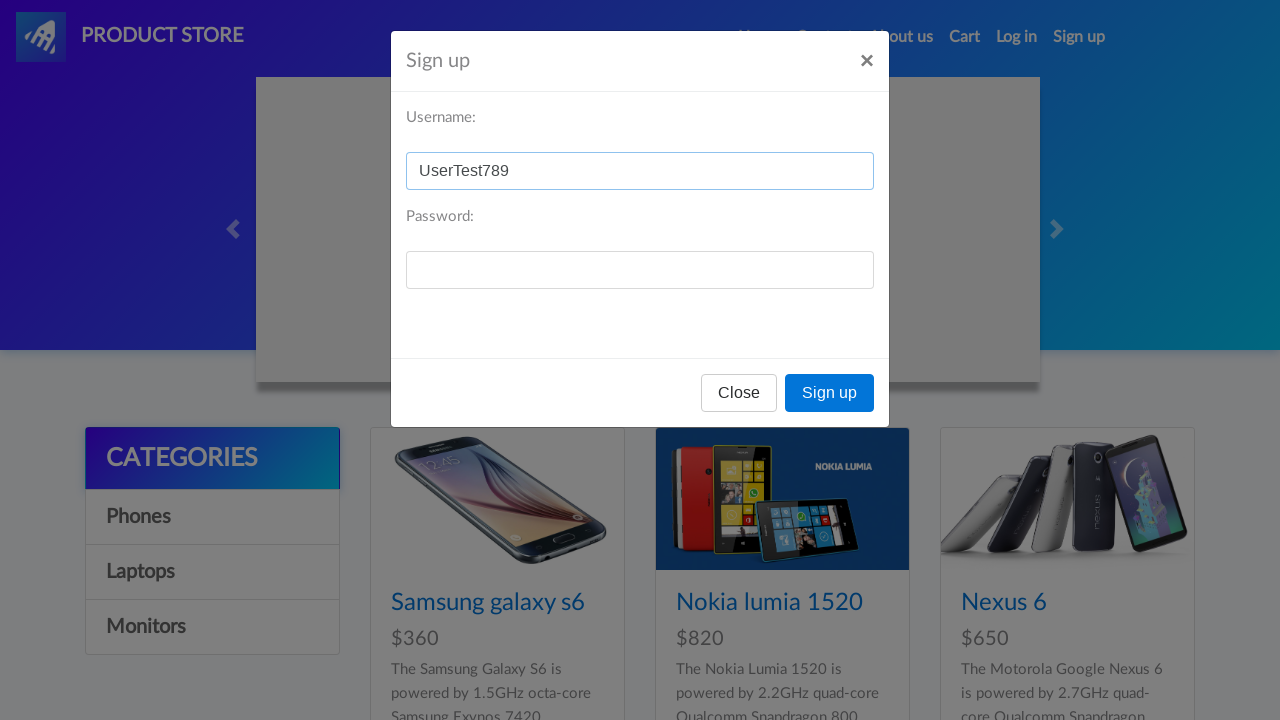

Clicked Sign Up button to submit form with only username at (830, 393) on xpath=//*[@id="signInModal"]/div/div/div[3]/button[2]
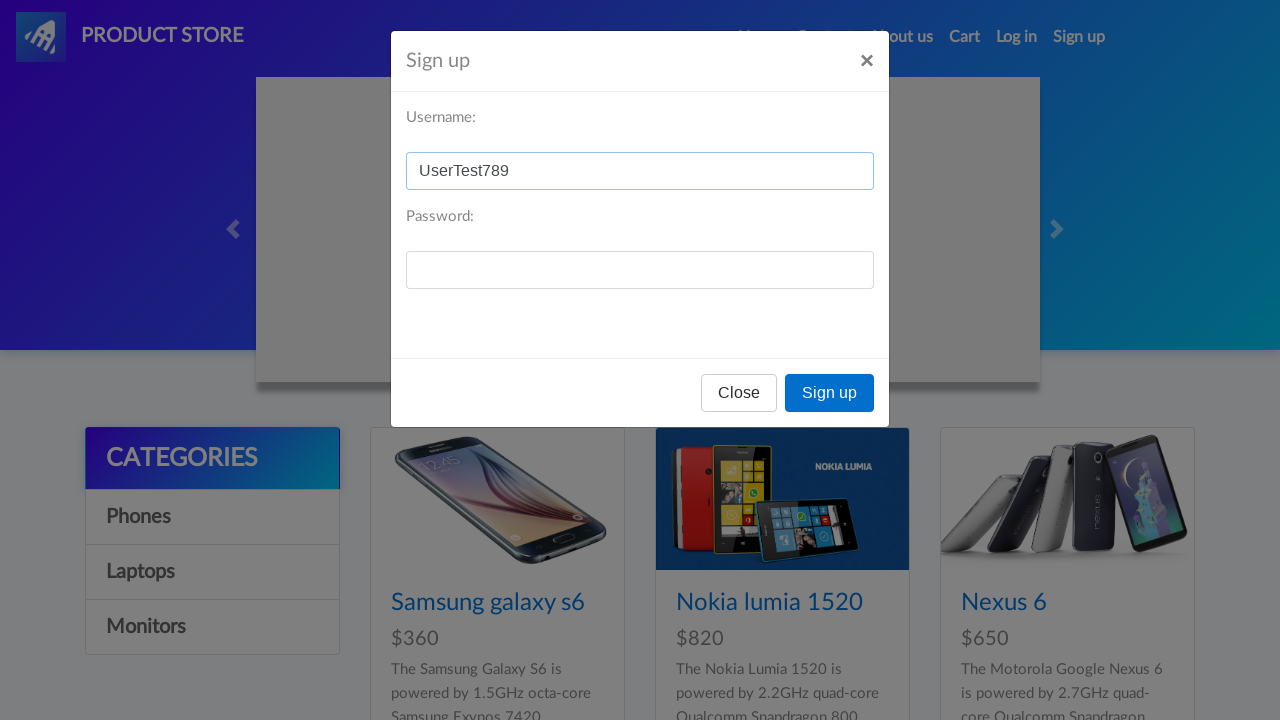

Validation alert appeared and was accepted
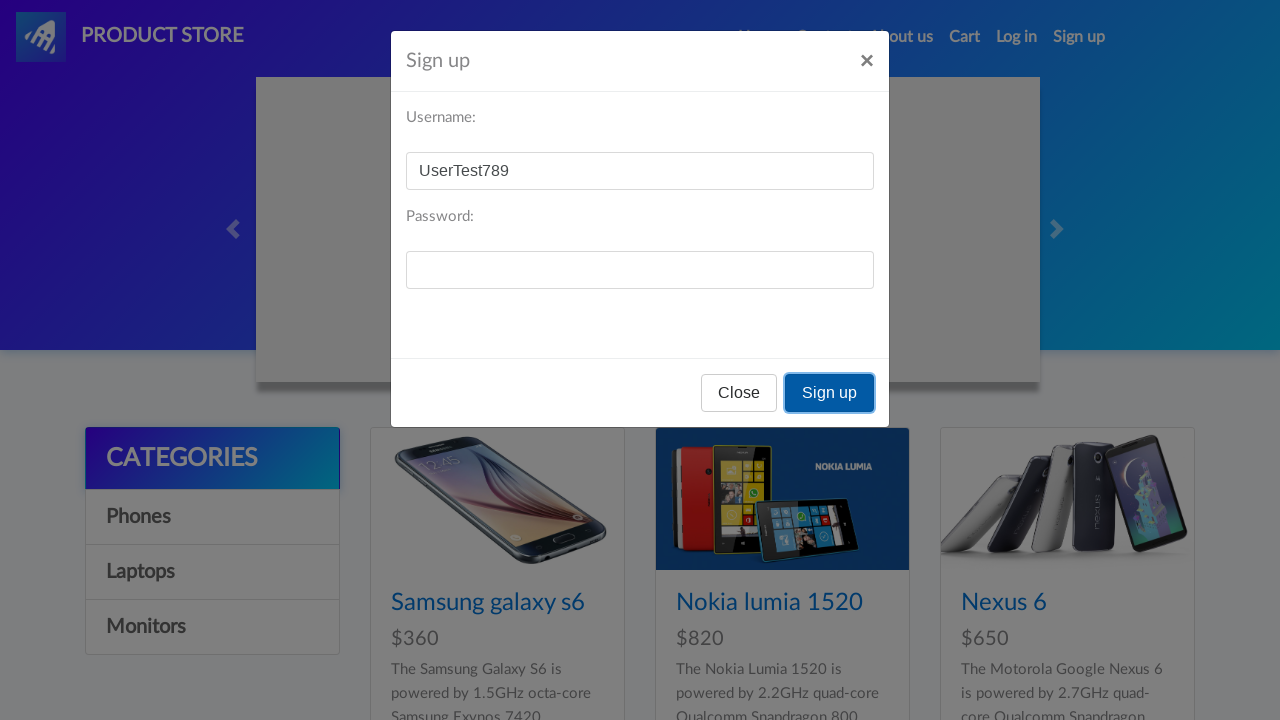

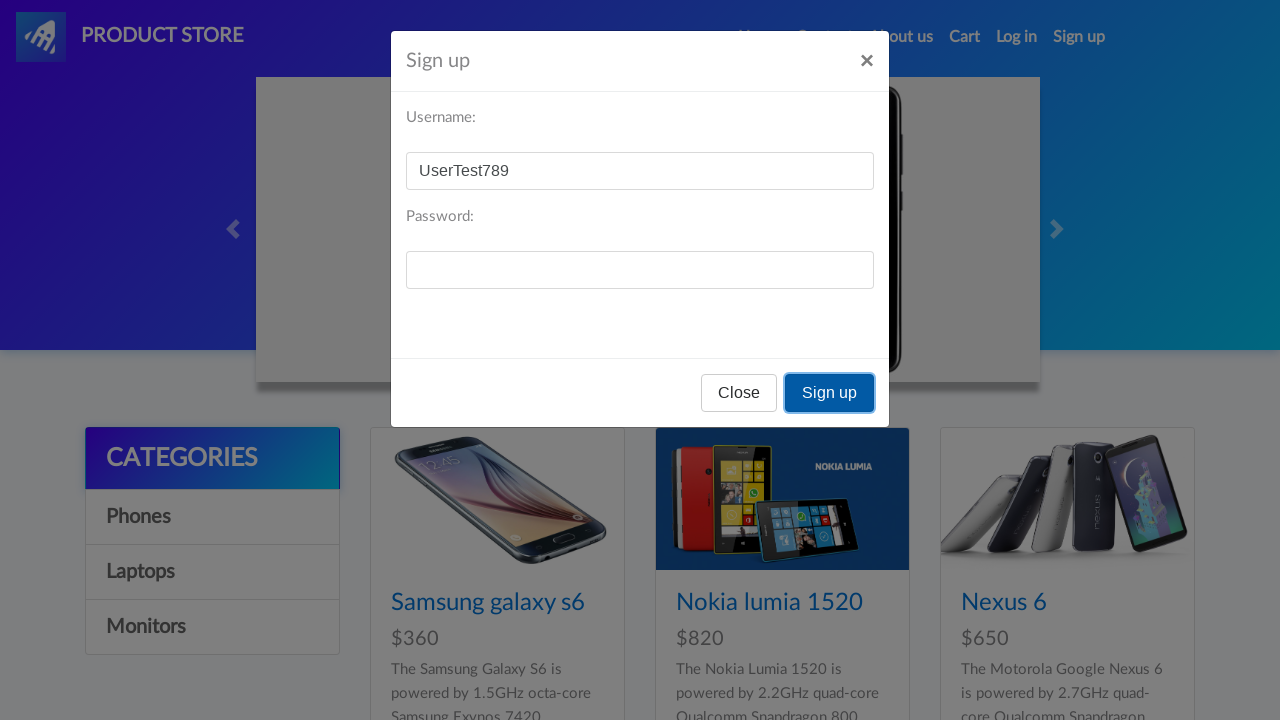